Navigates to Property Capsule website and clicks on a header link to verify page navigation

Starting URL: https://www.propertycapsule.com/

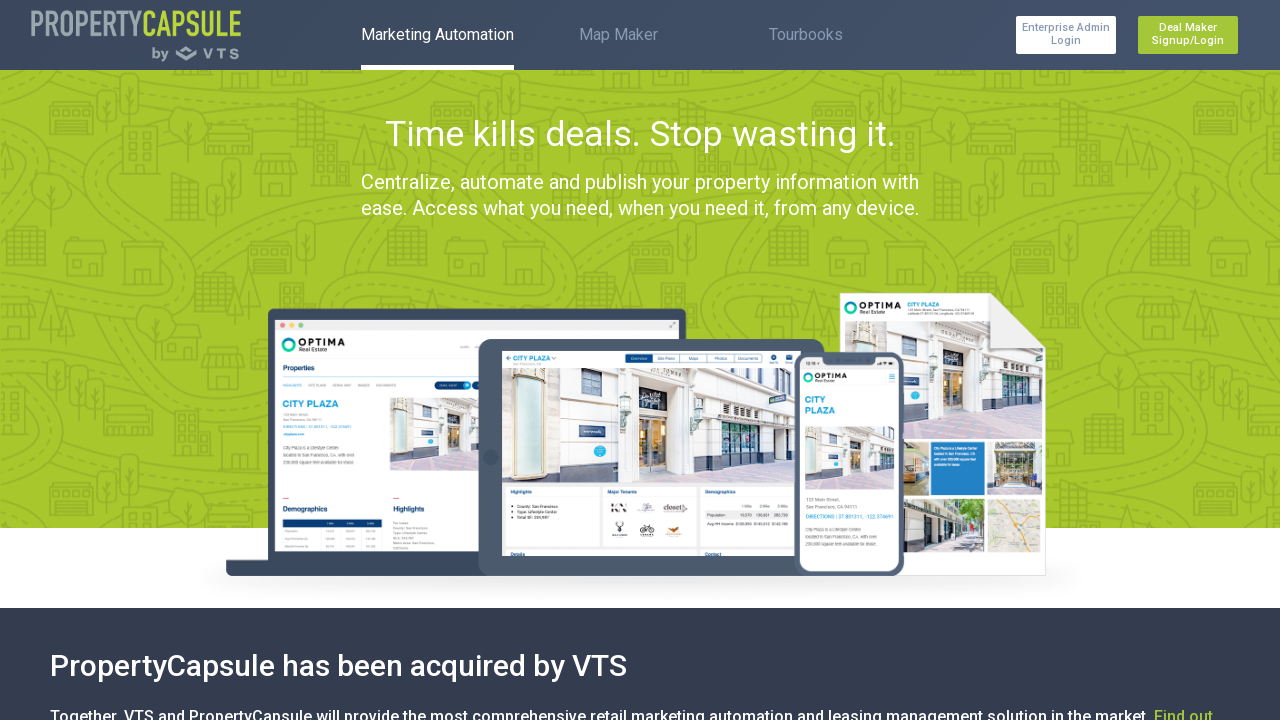

Navigated to Property Capsule website
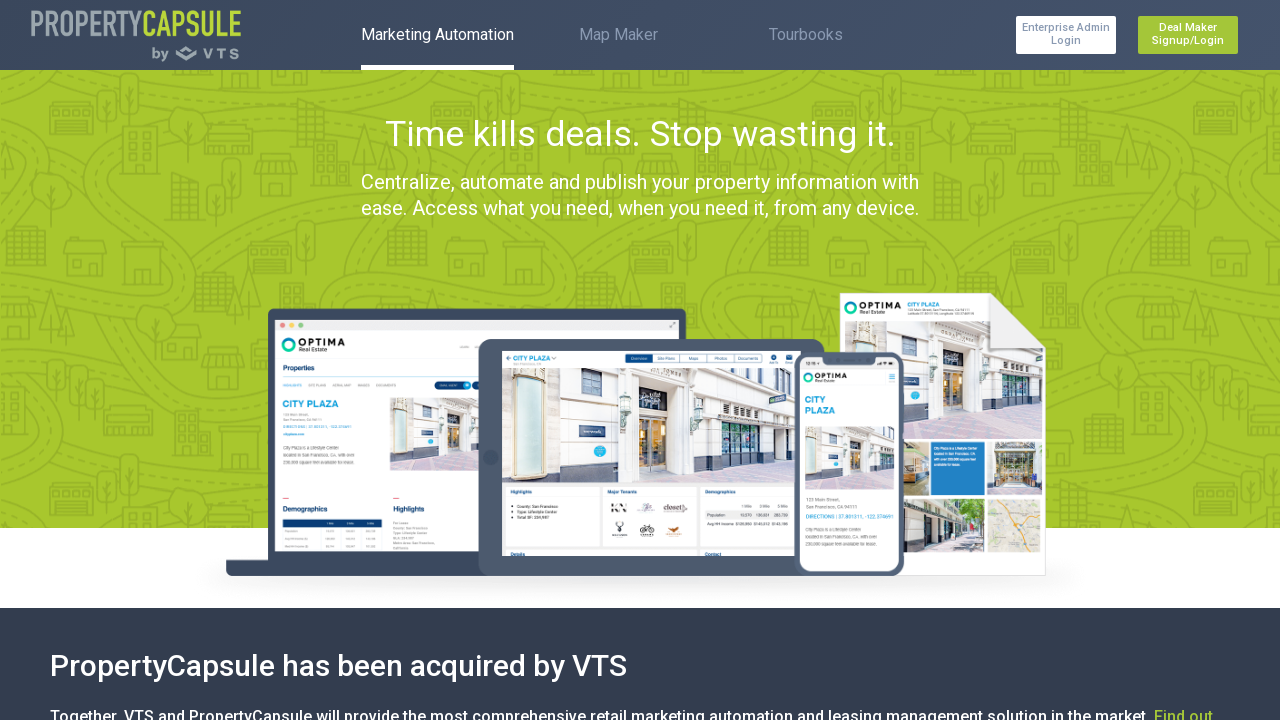

Clicked header link to navigate at (1066, 35) on xpath=/html/body/header/div[3]/div[3]/a[1]
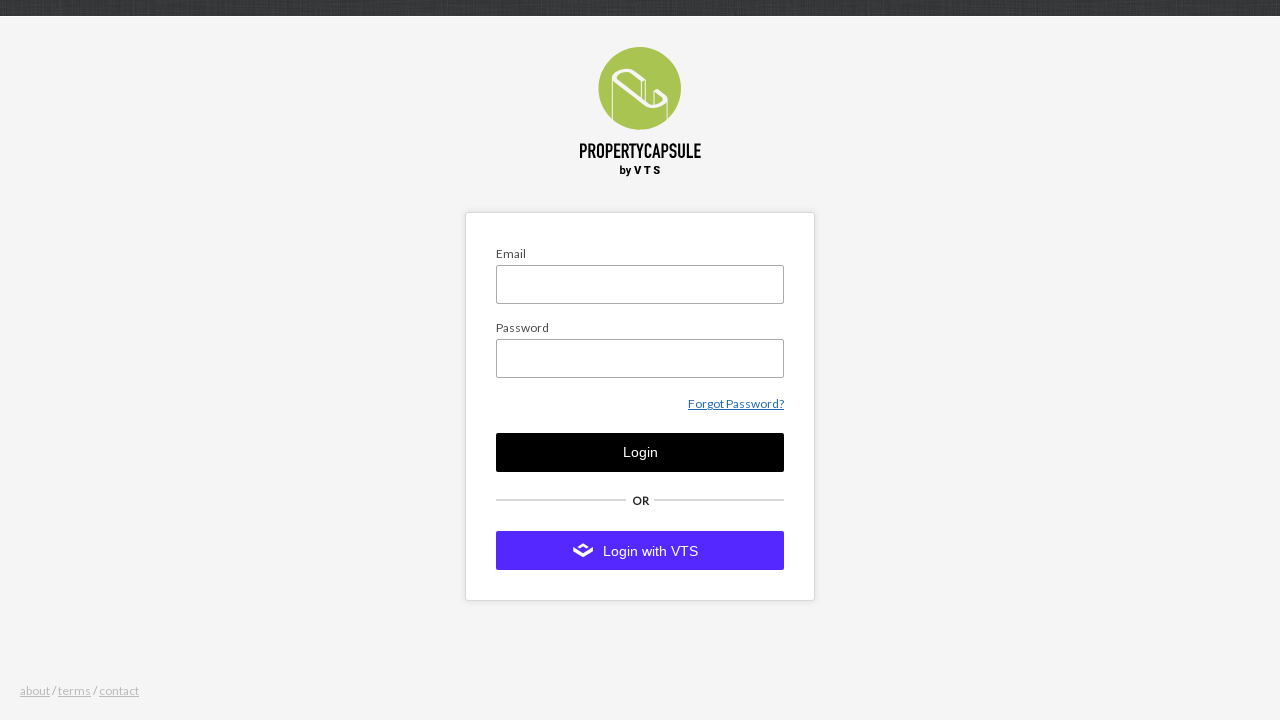

Page navigation completed and network idle
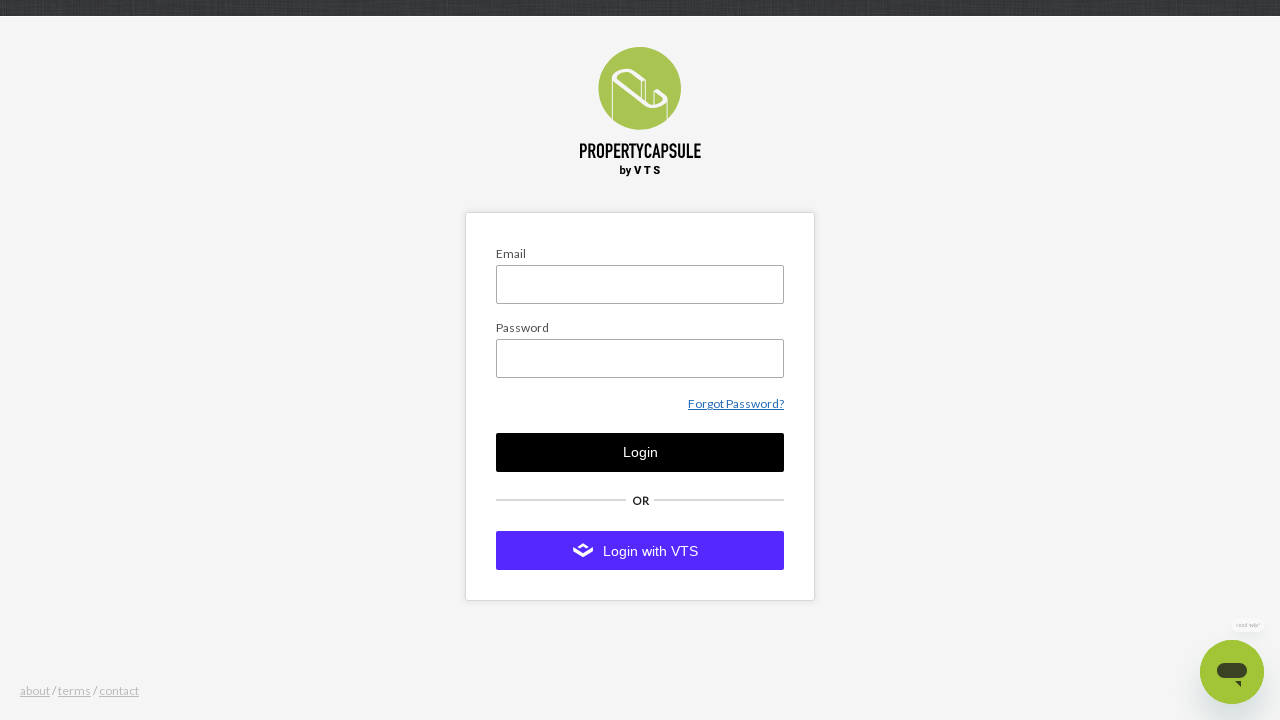

Verified page title is 'Property Capsule'
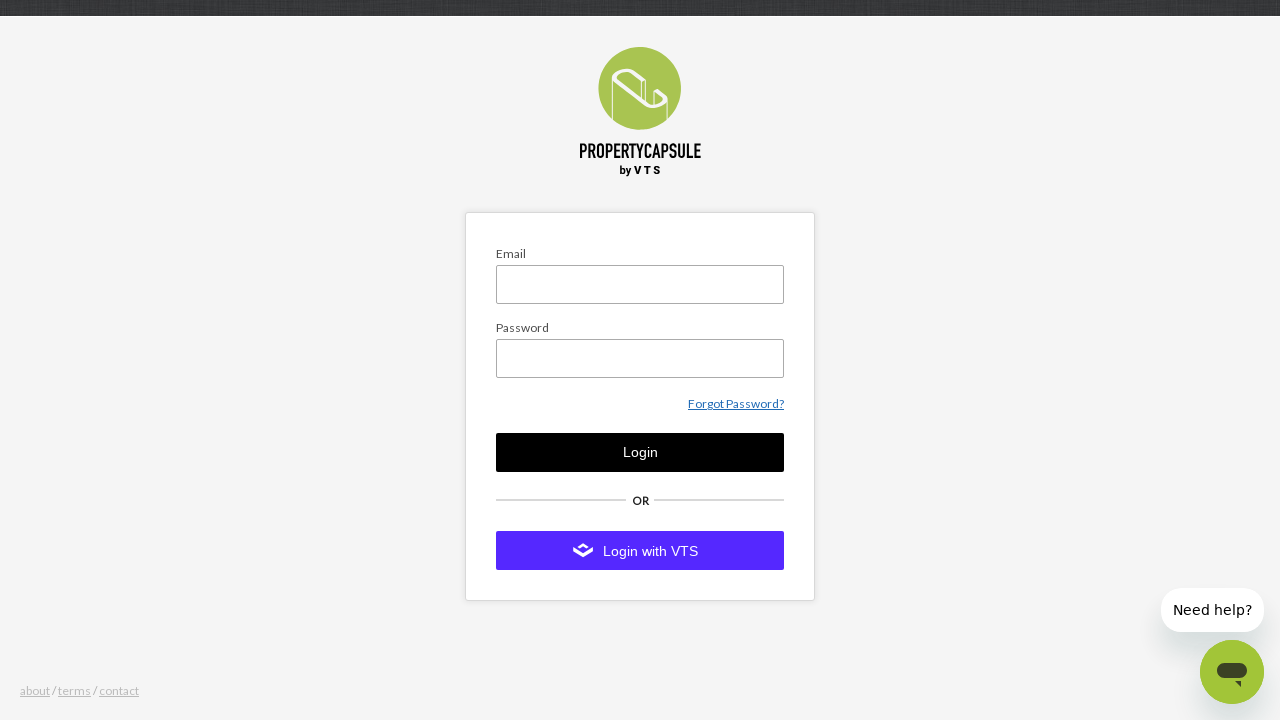

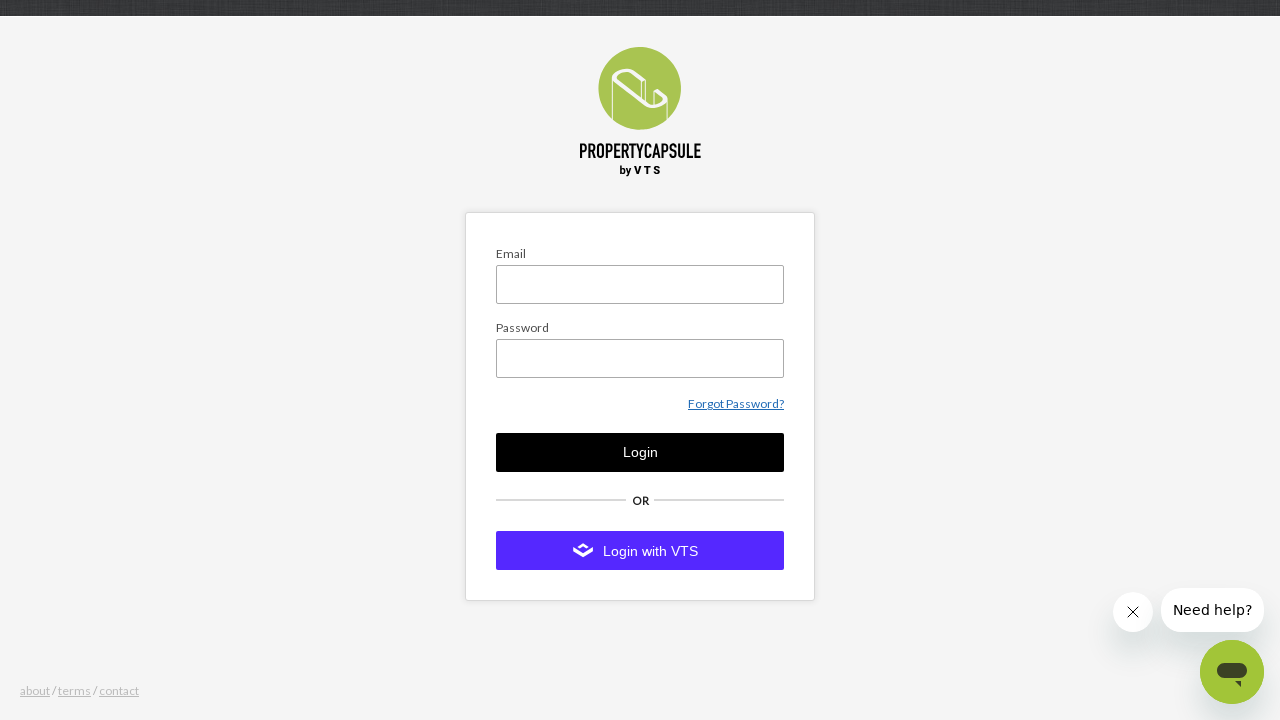